Tests a wait scenario by clicking a verify button and checking that a success message appears

Starting URL: http://suninjuly.github.io/wait1.html

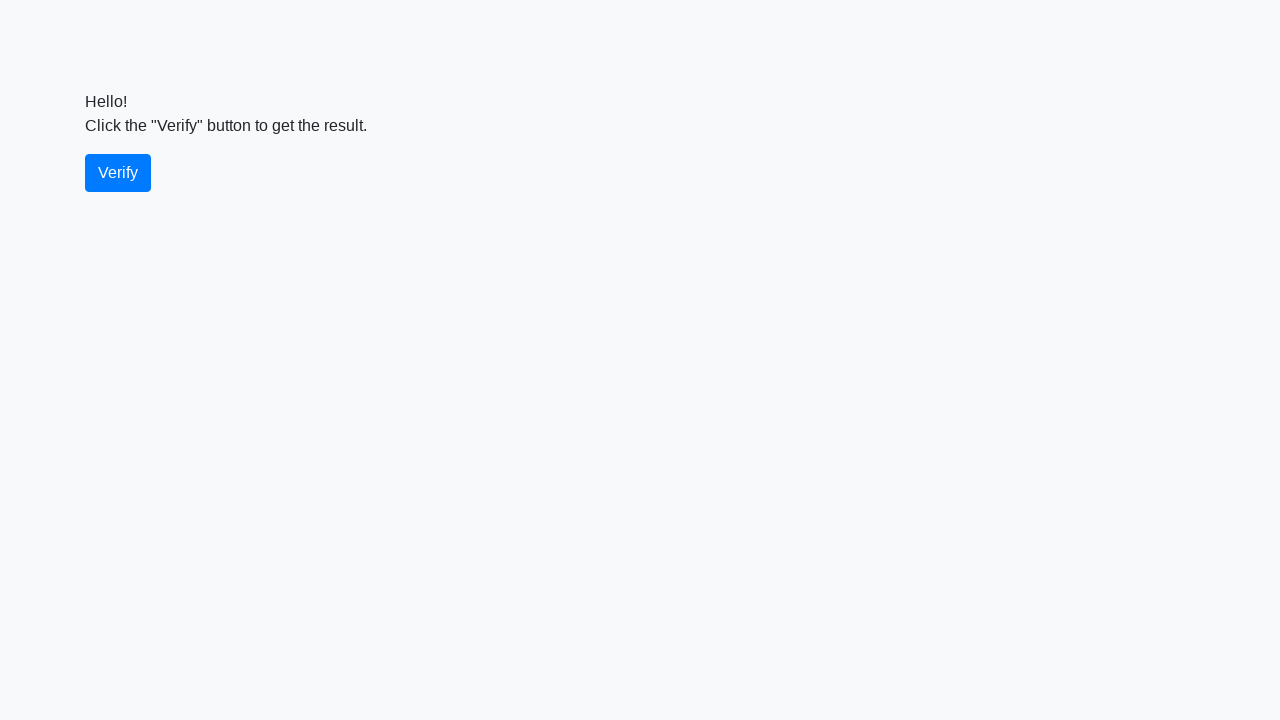

Clicked the verify button at (118, 173) on #verify
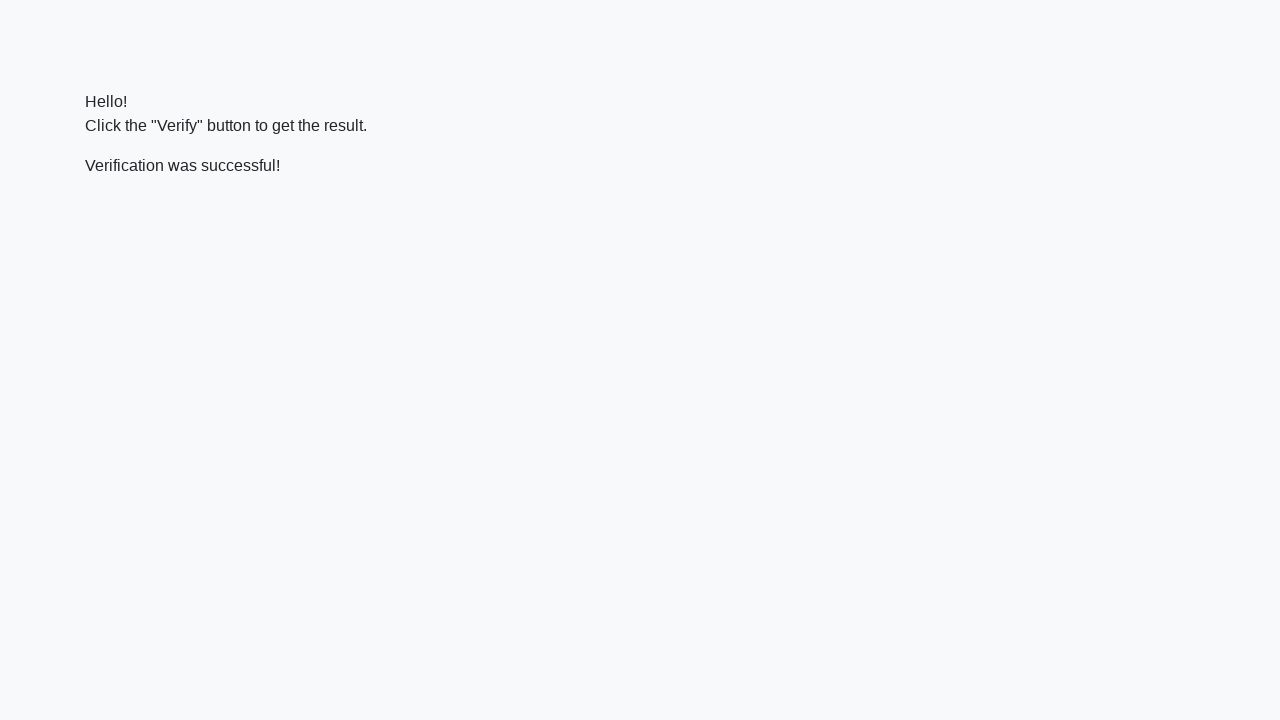

Success message appeared and is ready
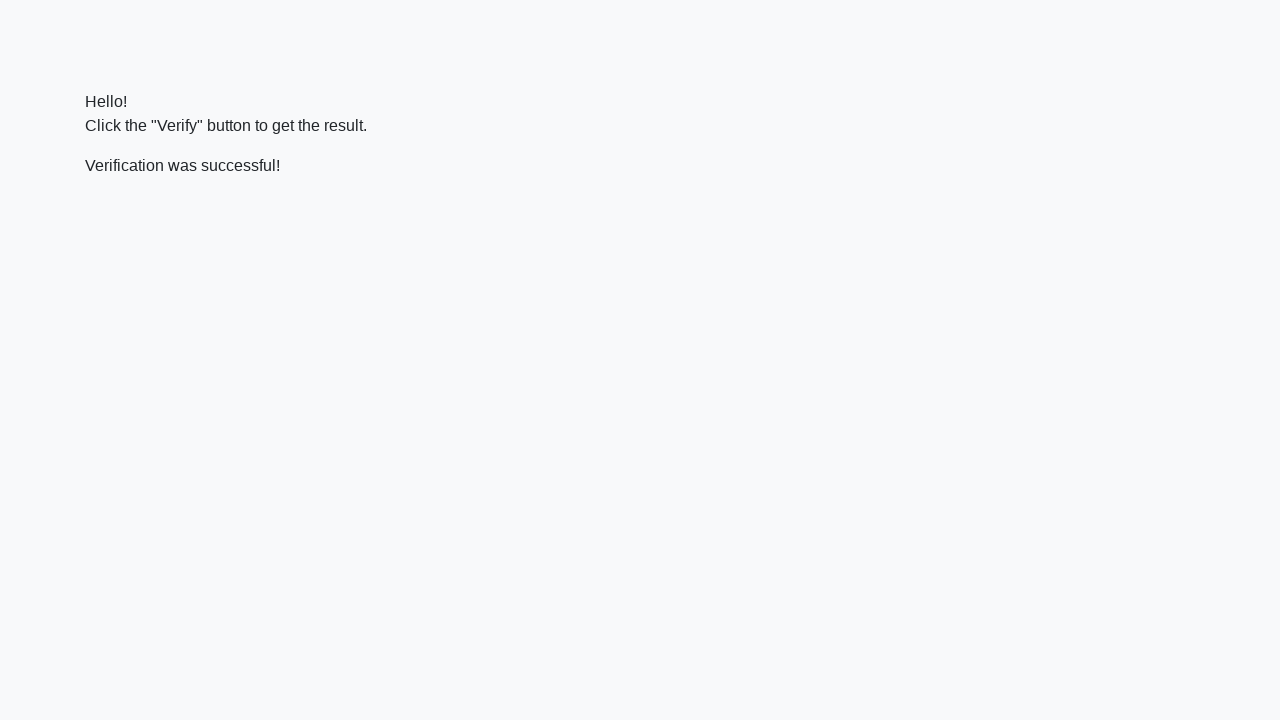

Verified that success message contains 'successful'
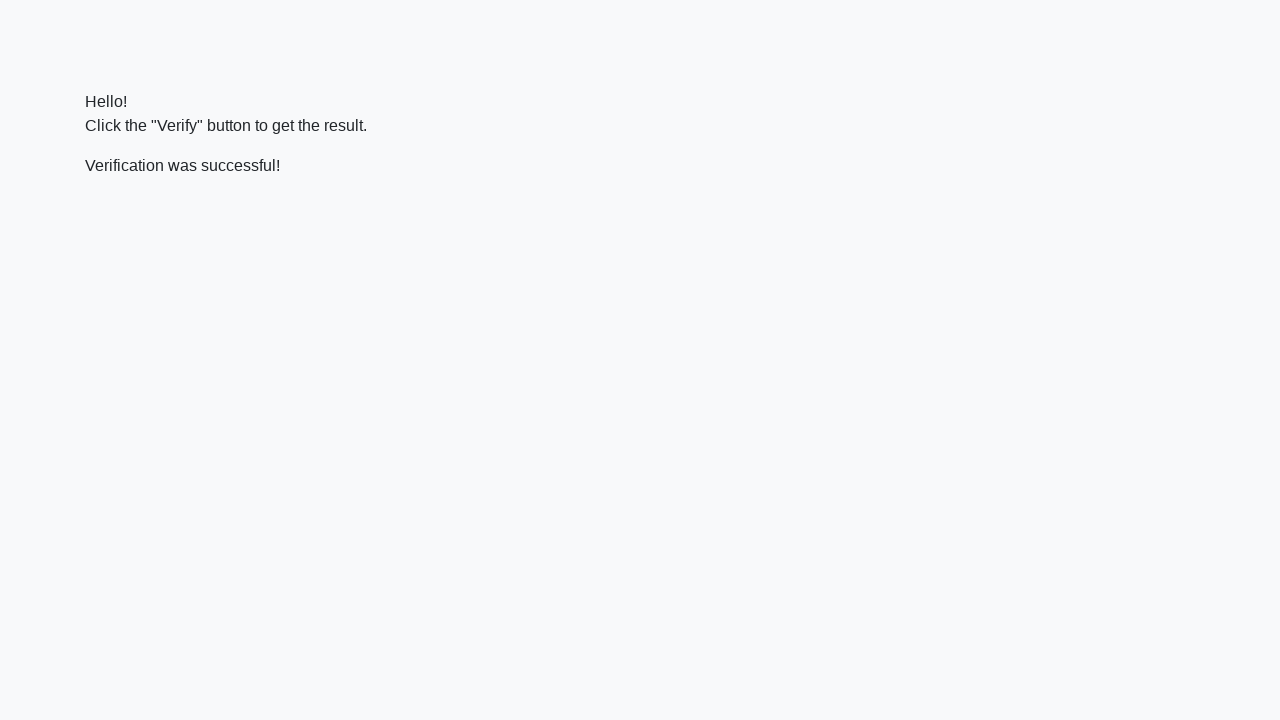

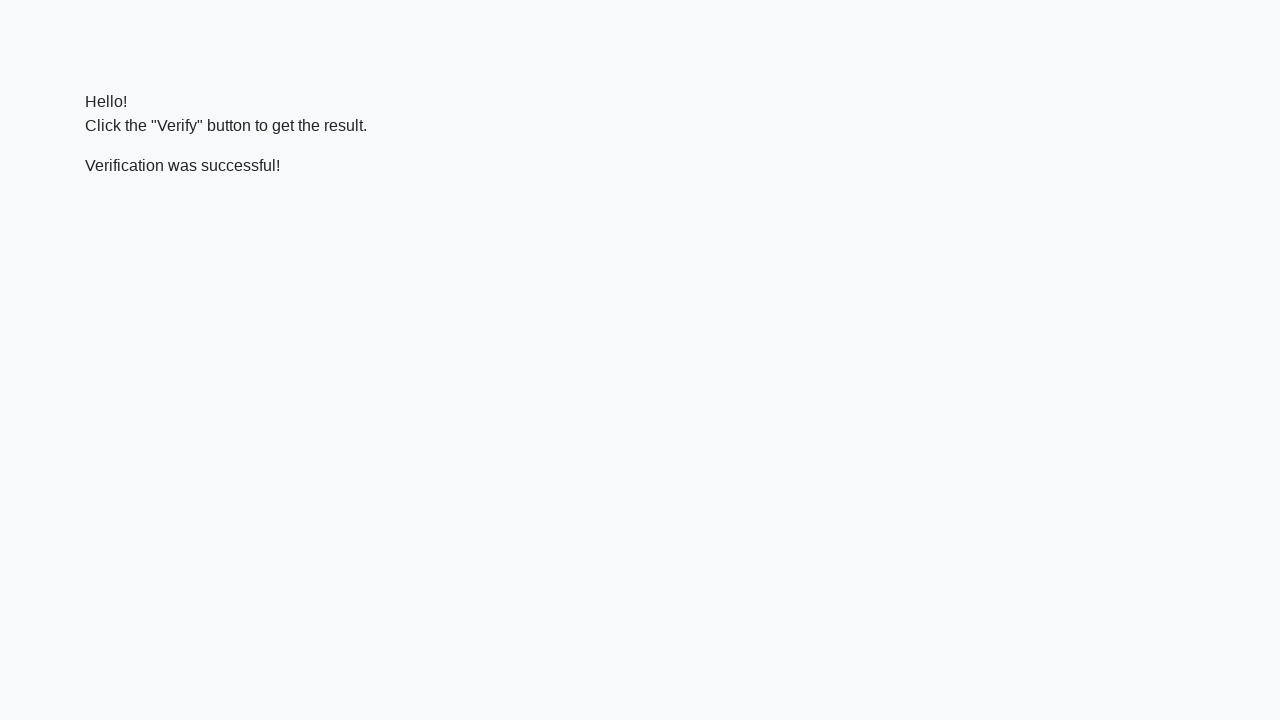